Tests that the counter displays the correct number of todo items as they are added

Starting URL: https://demo.playwright.dev/todomvc

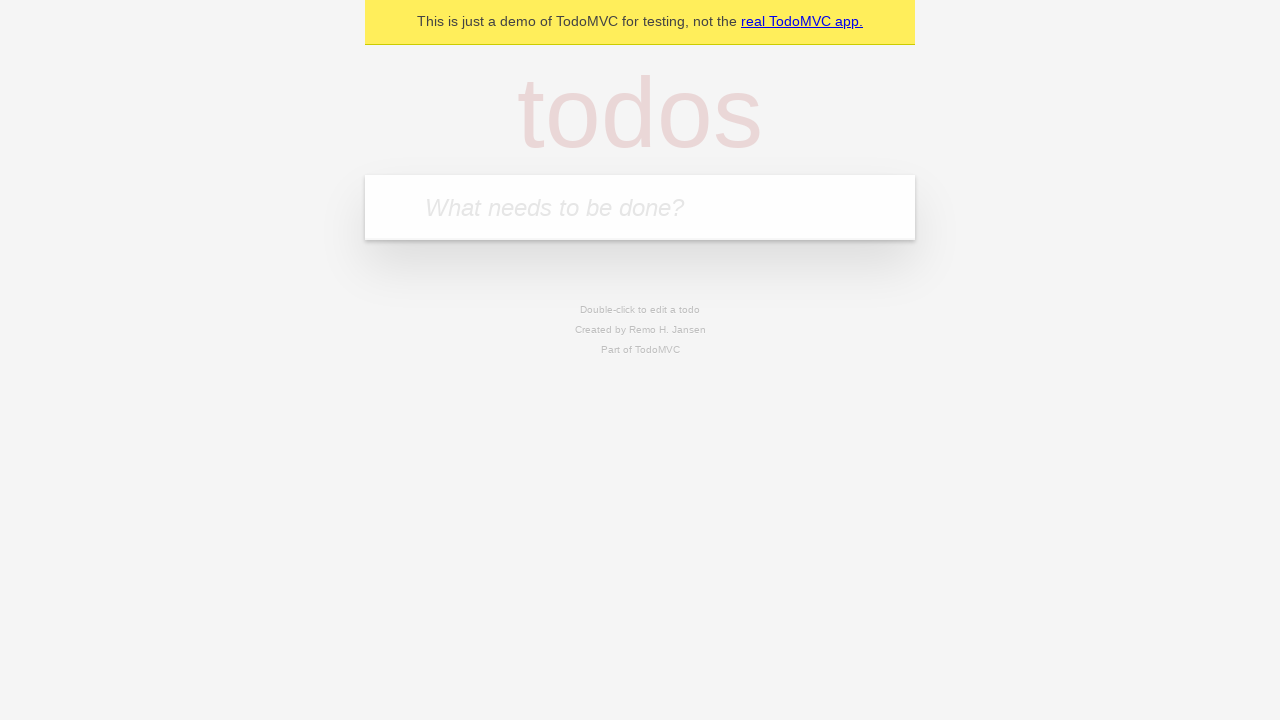

Filled todo input with 'buy some cheese' on internal:attr=[placeholder="What needs to be done?"i]
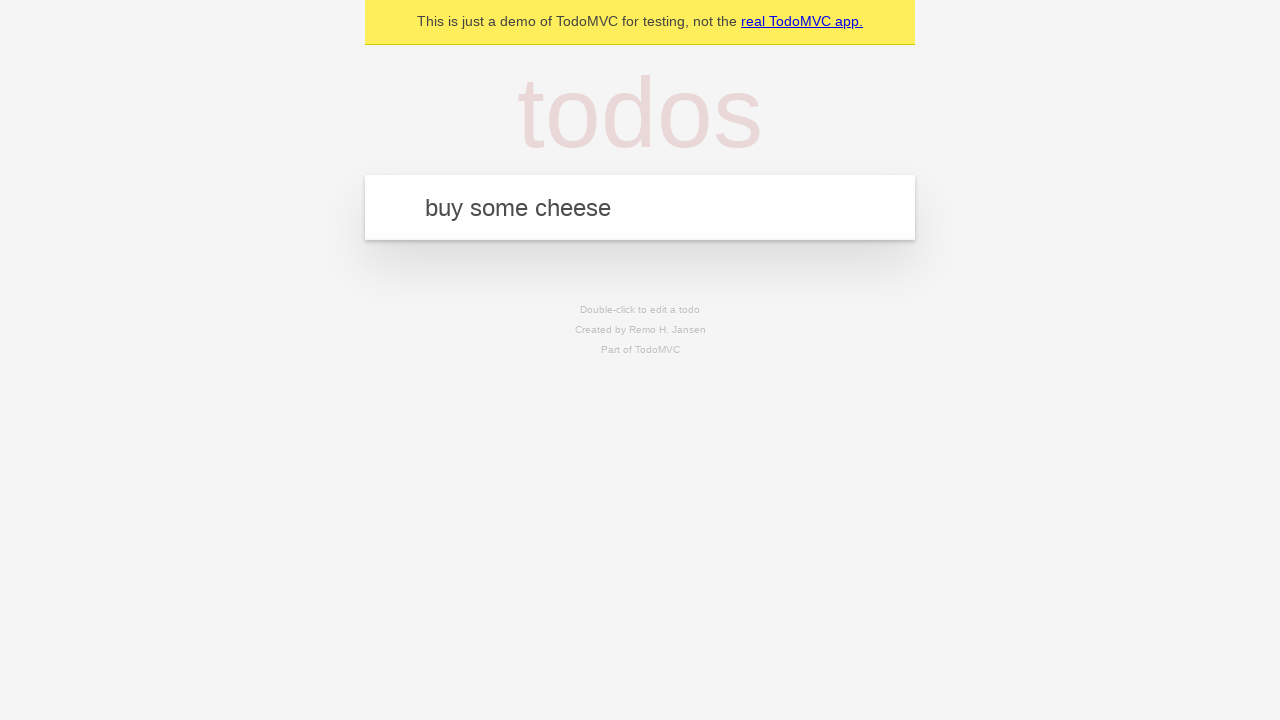

Pressed Enter to add first todo item on internal:attr=[placeholder="What needs to be done?"i]
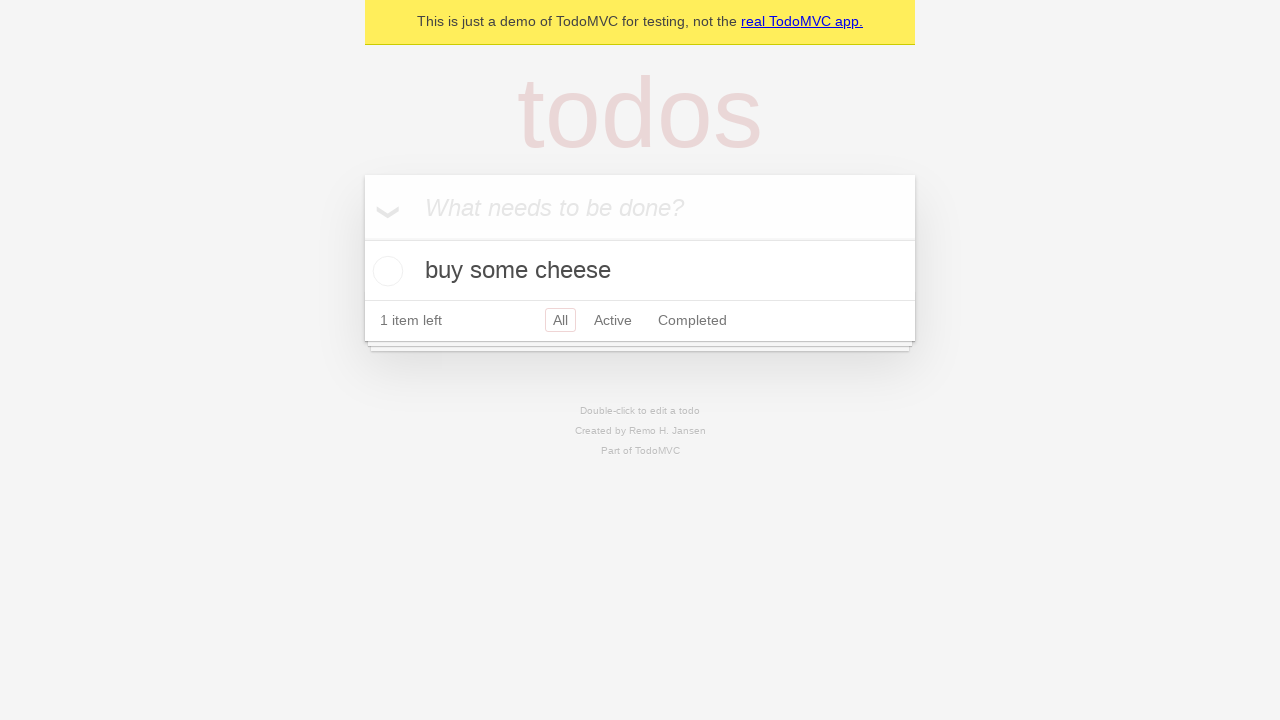

Todo counter element loaded, verifying count displays 1
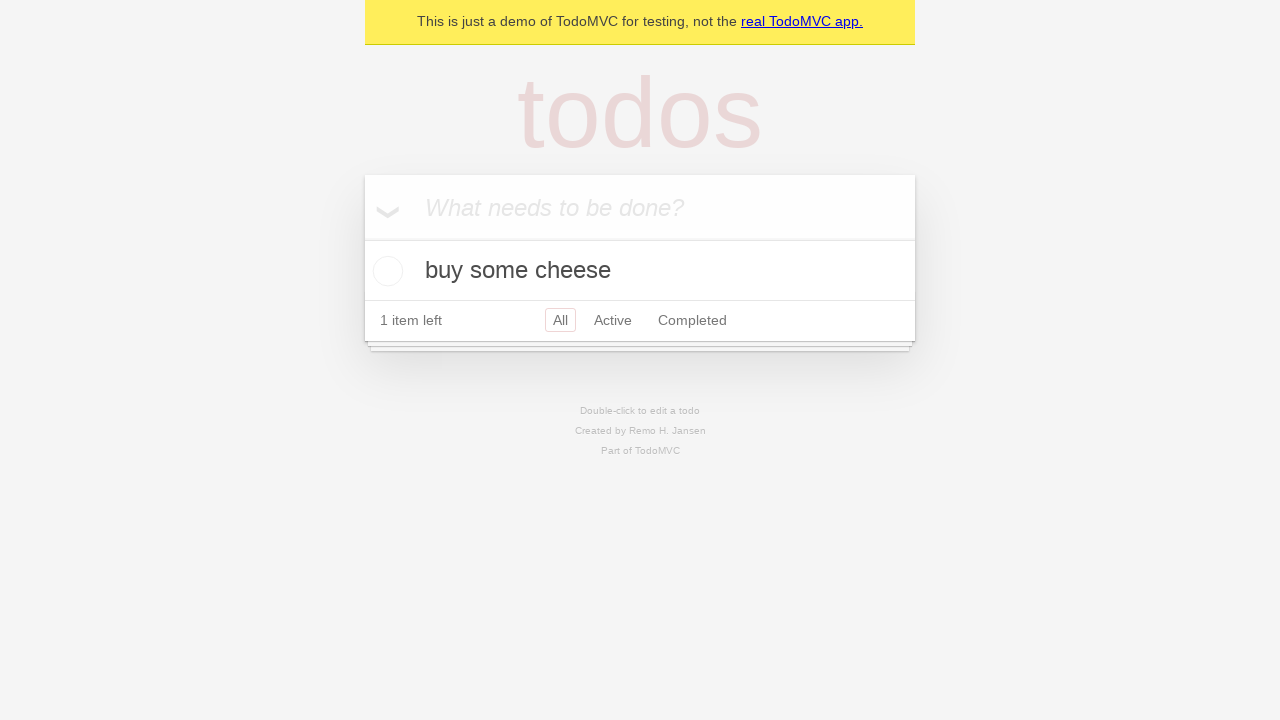

Filled todo input with 'feed the cat' on internal:attr=[placeholder="What needs to be done?"i]
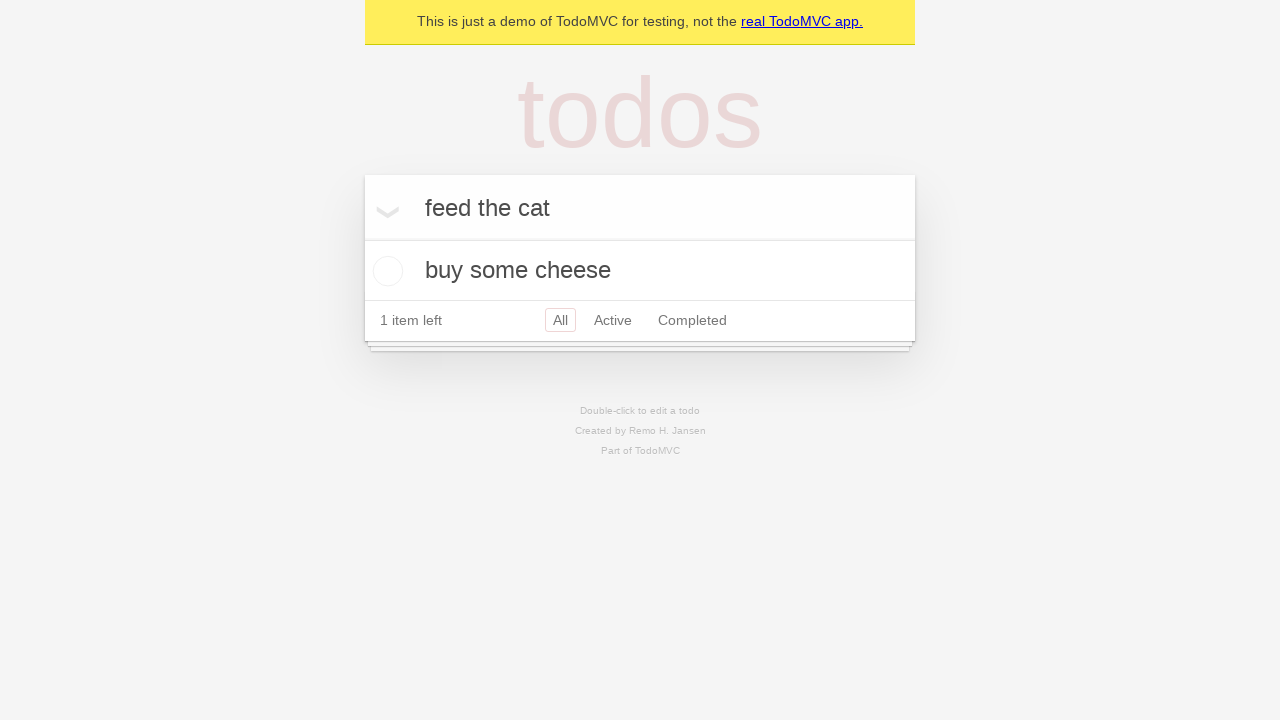

Pressed Enter to add second todo item on internal:attr=[placeholder="What needs to be done?"i]
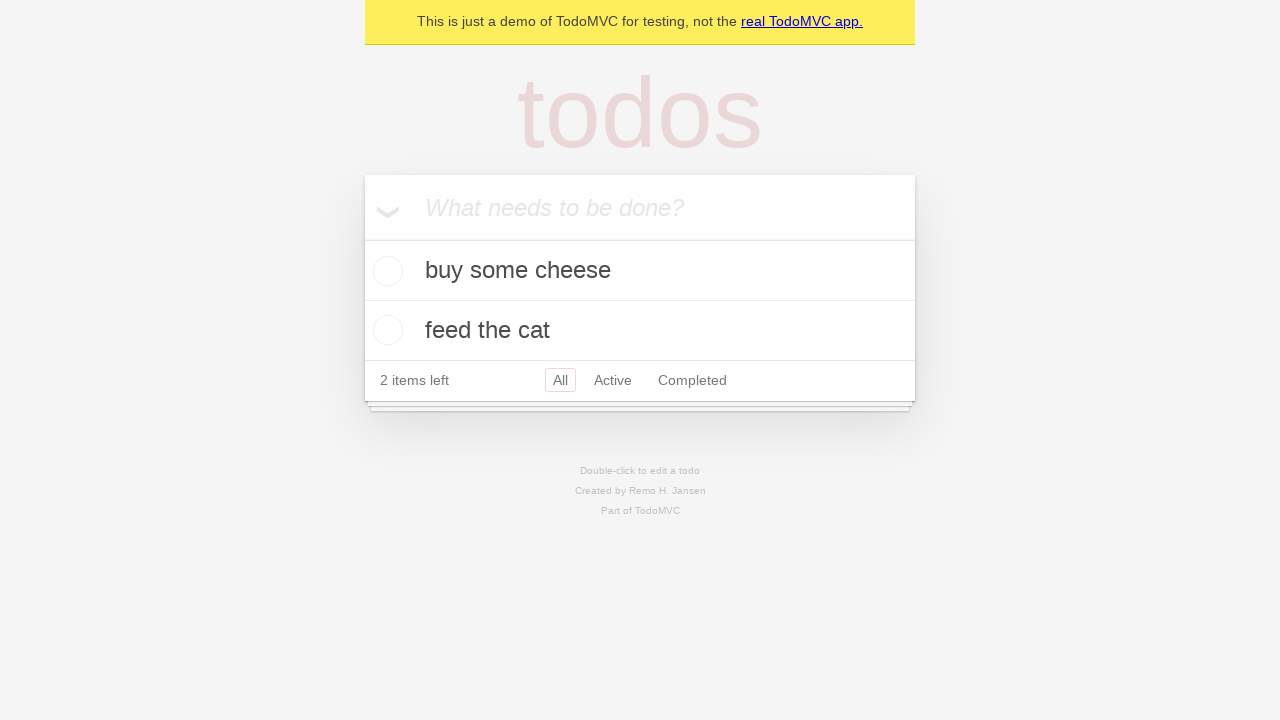

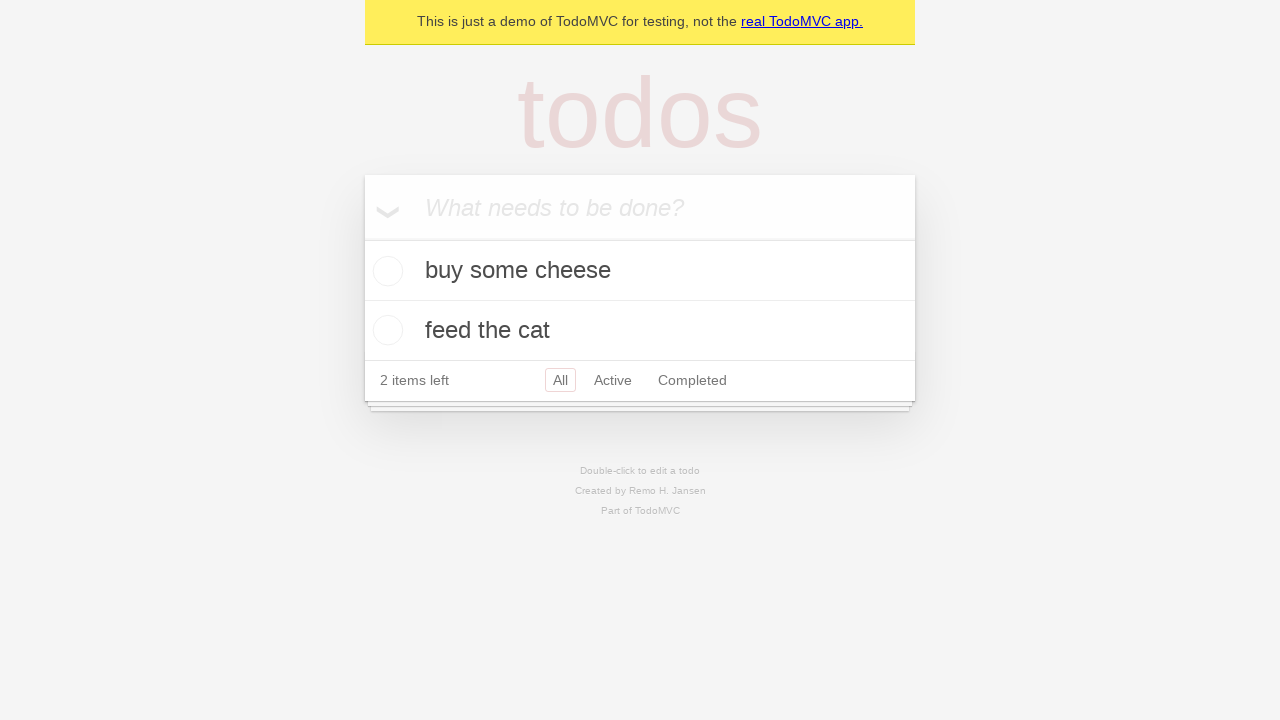